Tests dropdown menu functionality by clicking the dropdown trigger and selecting each action item, verifying the dropdown items have expected text values.

Starting URL: https://auto.fresher.dev/lessons/lession7/index.html

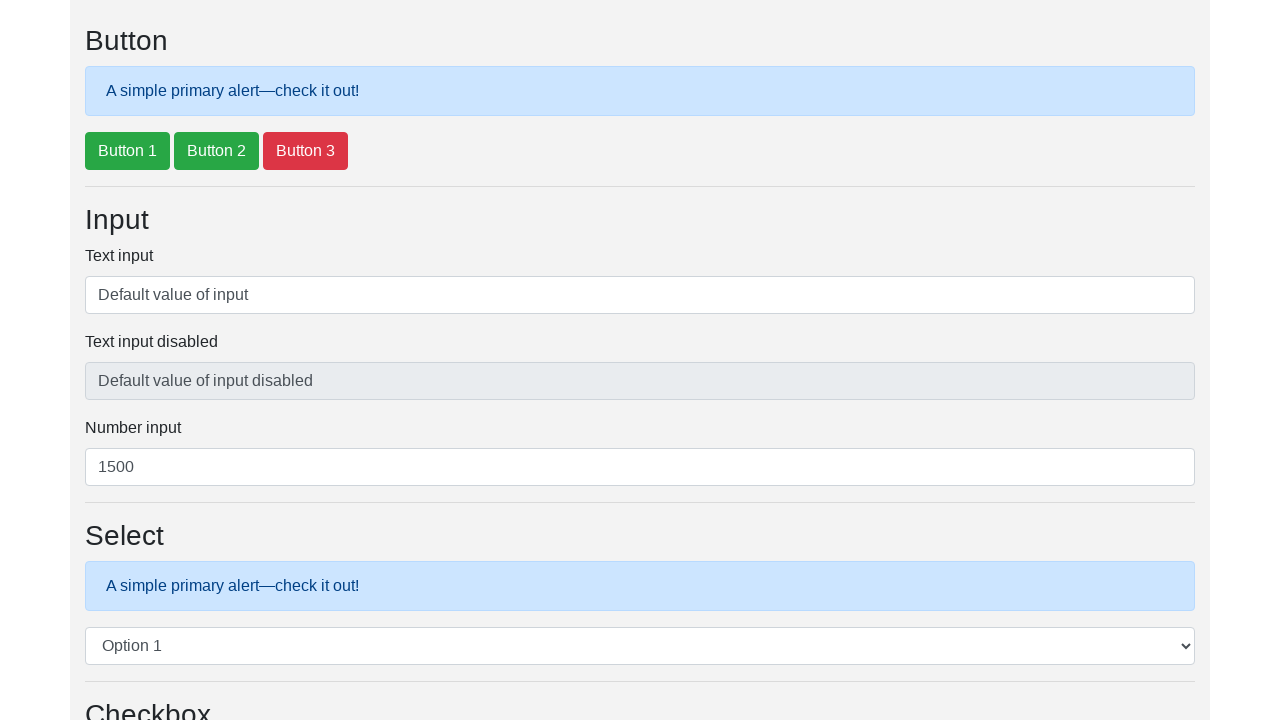

Waited for dropdown menu link to load
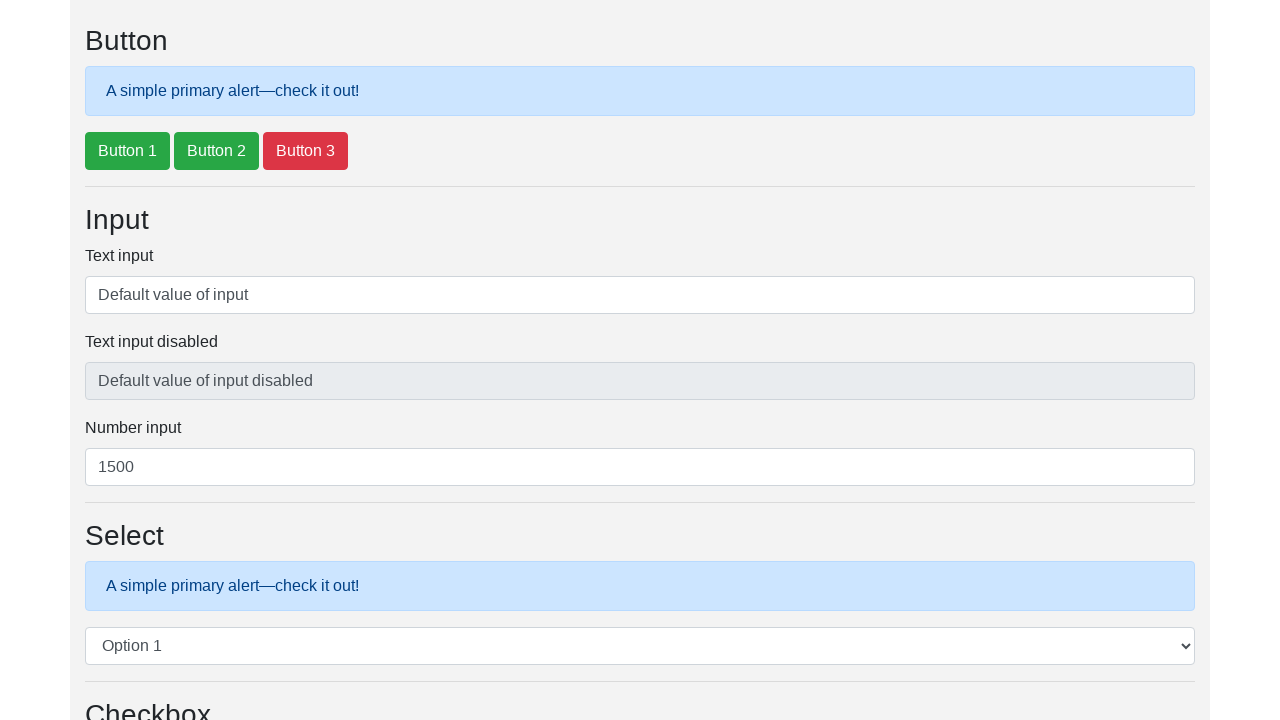

Clicked dropdown trigger to open menu at (158, 361) on #dropdownMenuLink
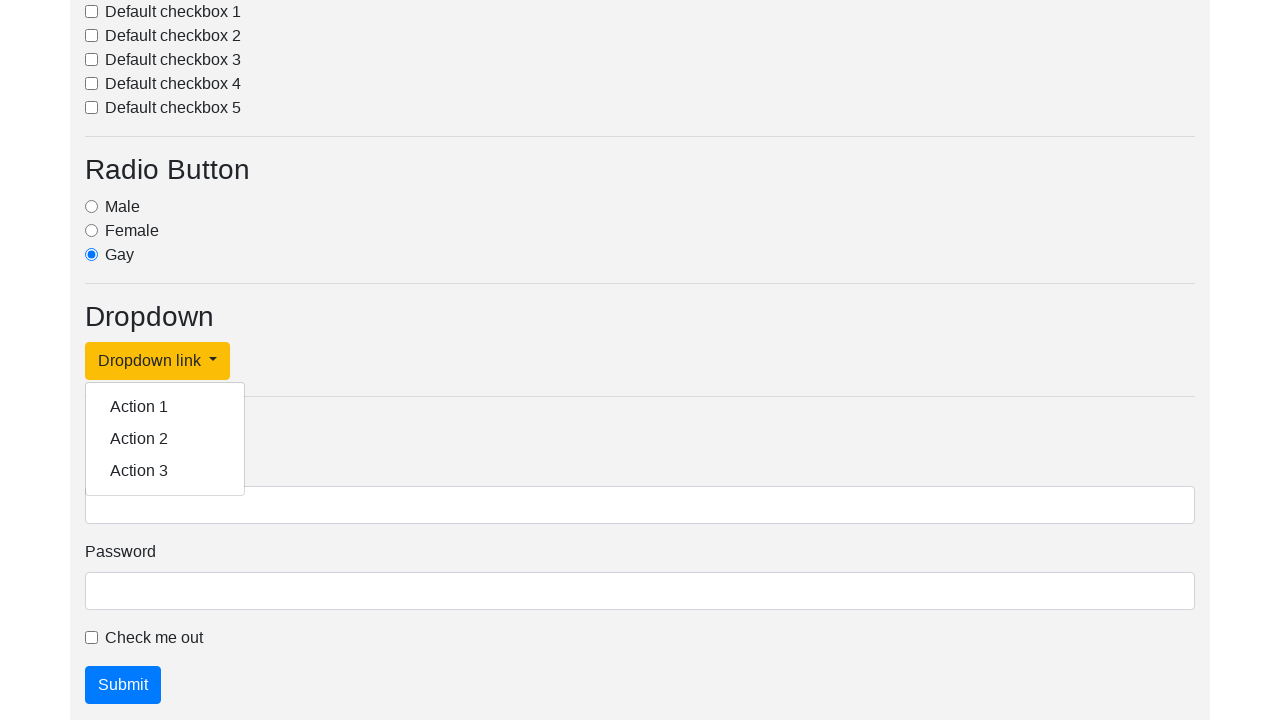

Located 3 dropdown items
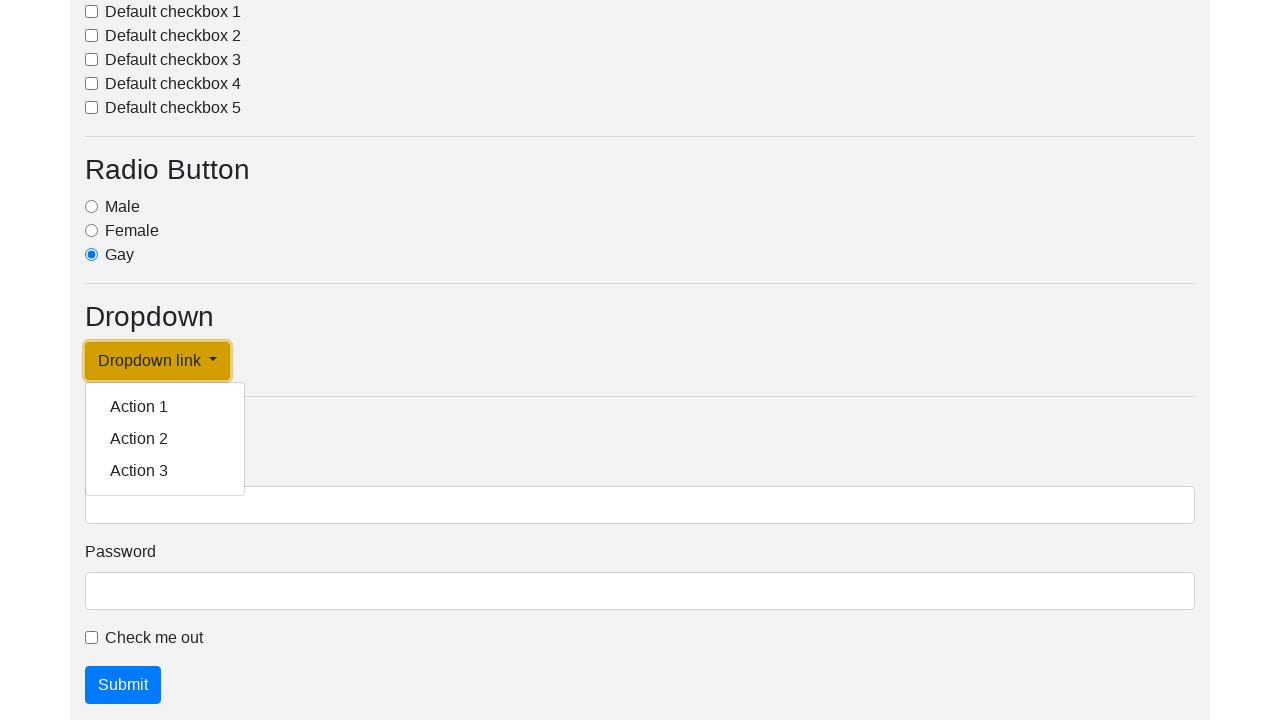

Clicked dropdown item 1 at (165, 407) on xpath=//span[contains(@onclick,'dropdownChange')] >> nth=0
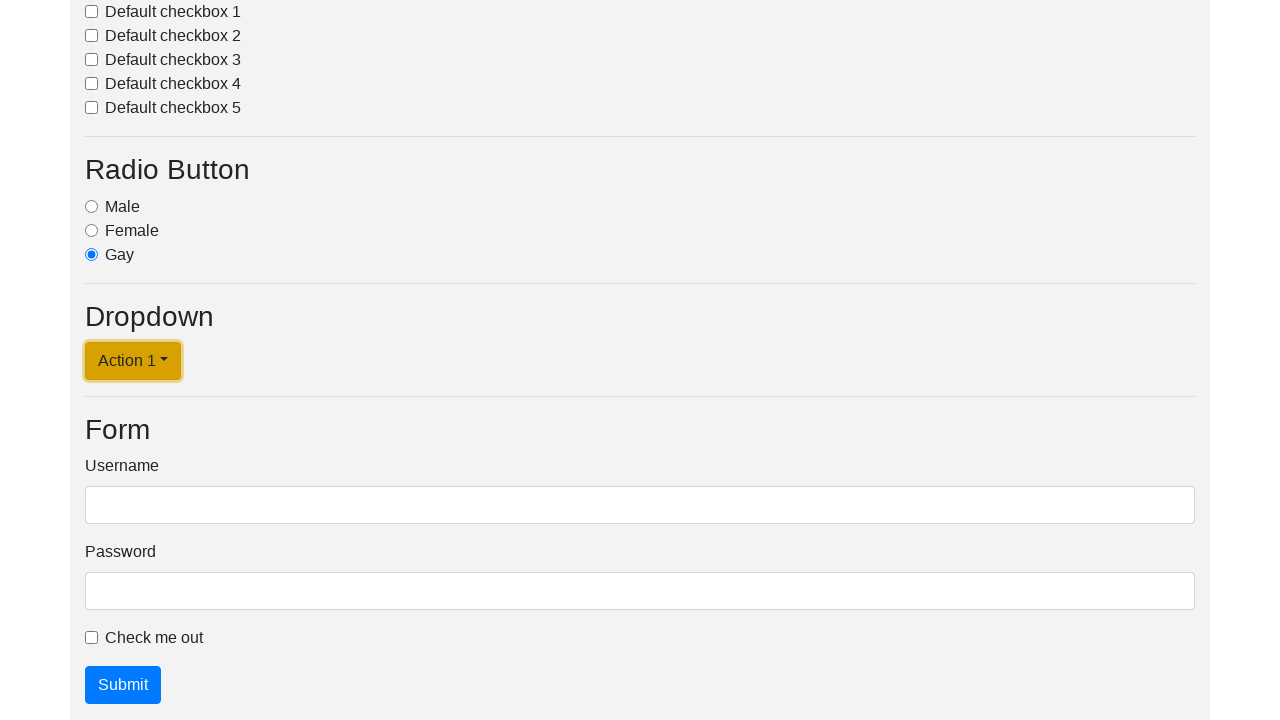

Re-opened dropdown menu for next item at (133, 361) on #dropdownMenuLink
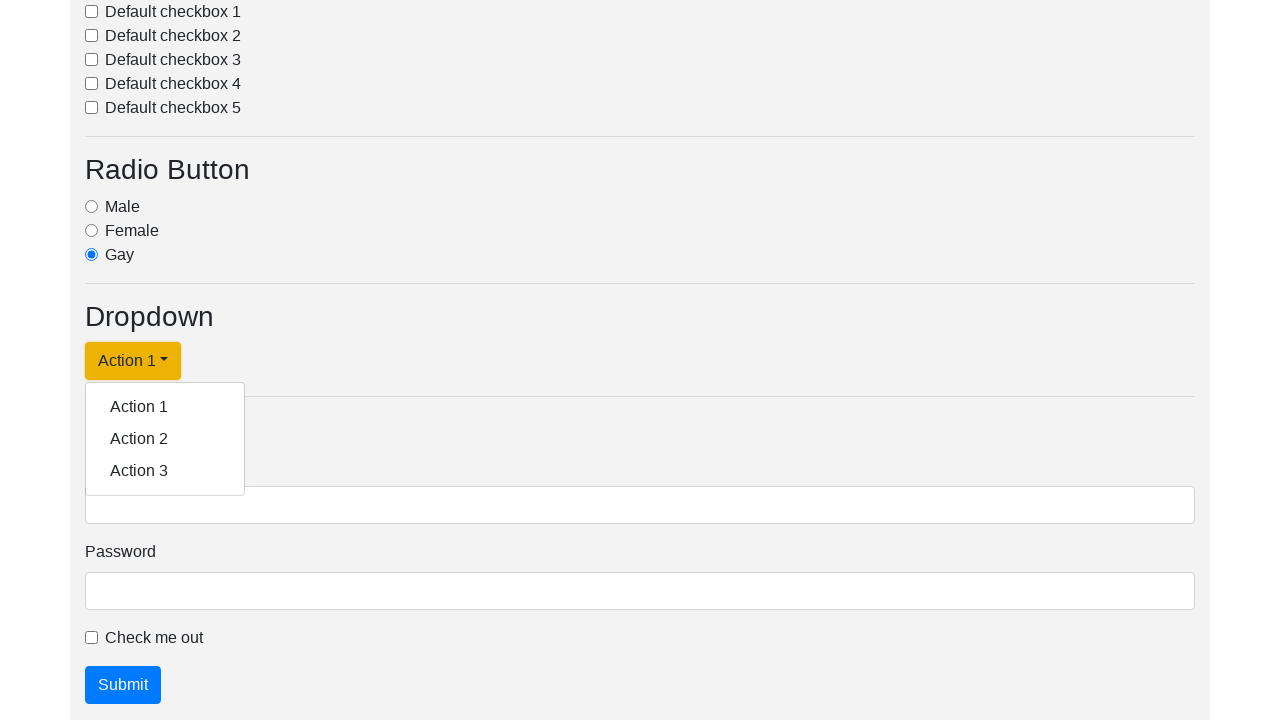

Waited 500ms for dropdown animation
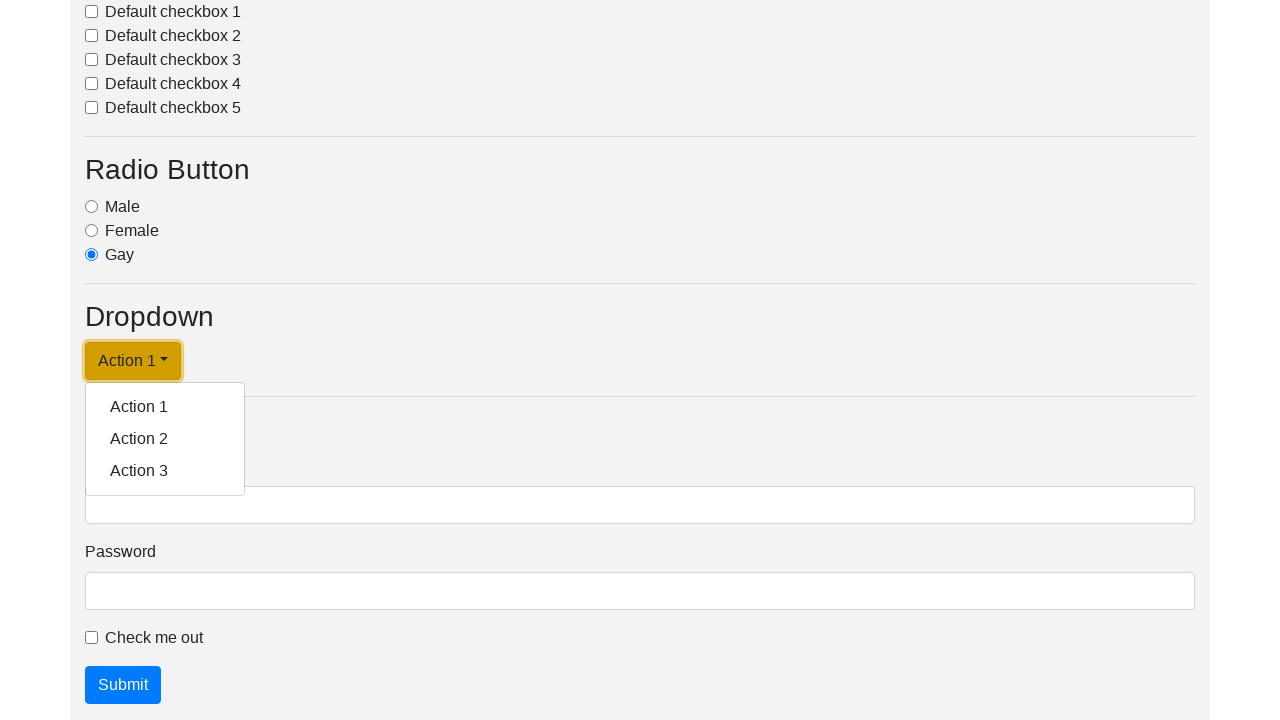

Clicked dropdown item 2 at (165, 439) on xpath=//span[contains(@onclick,'dropdownChange')] >> nth=1
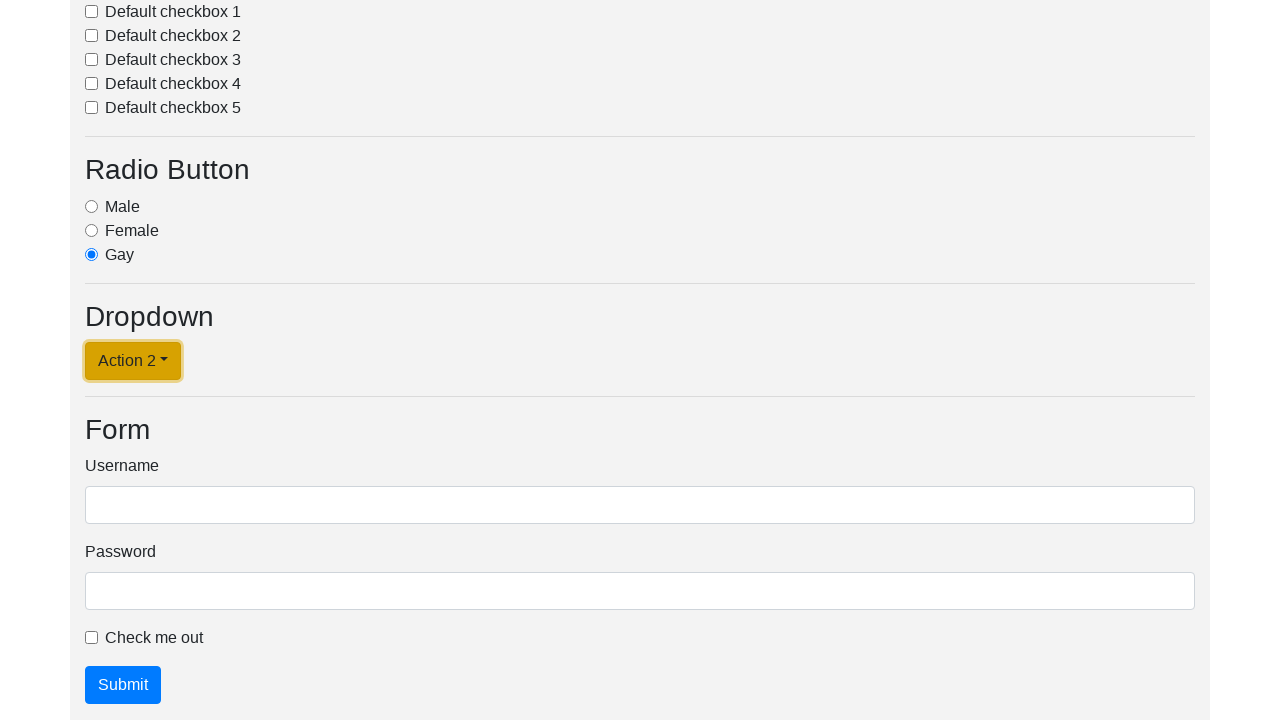

Re-opened dropdown menu for next item at (133, 361) on #dropdownMenuLink
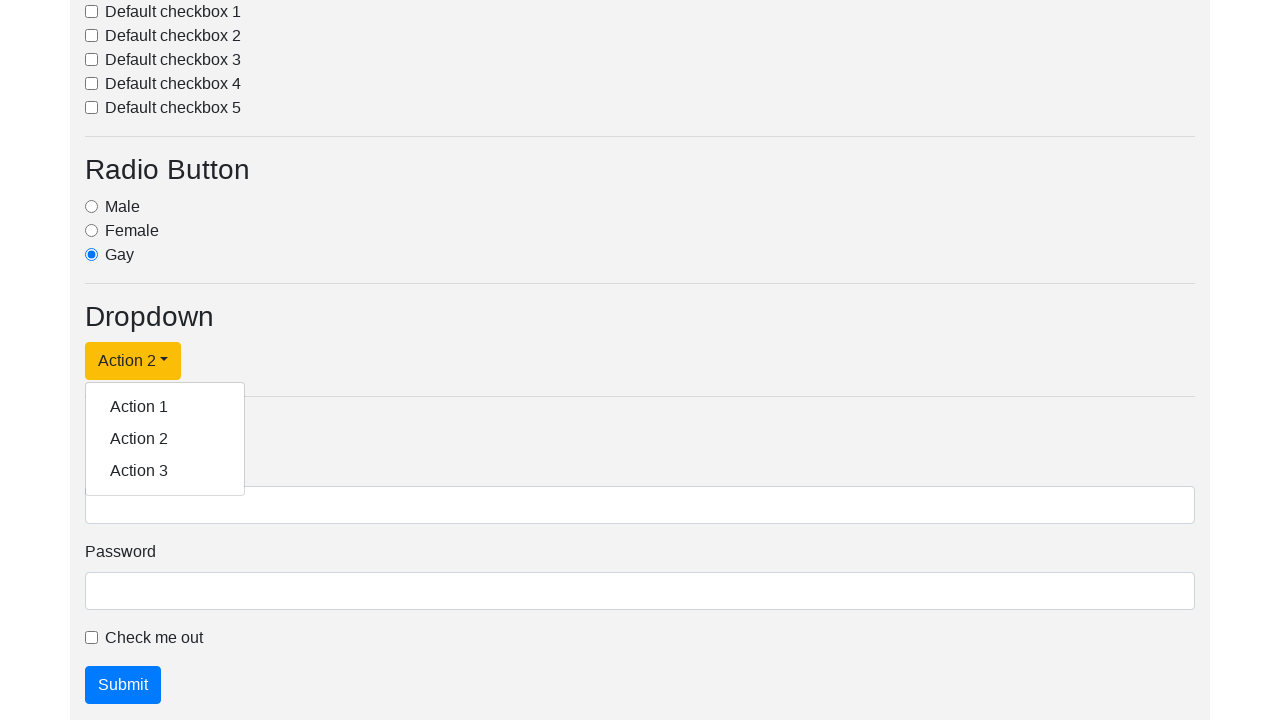

Waited 500ms for dropdown animation
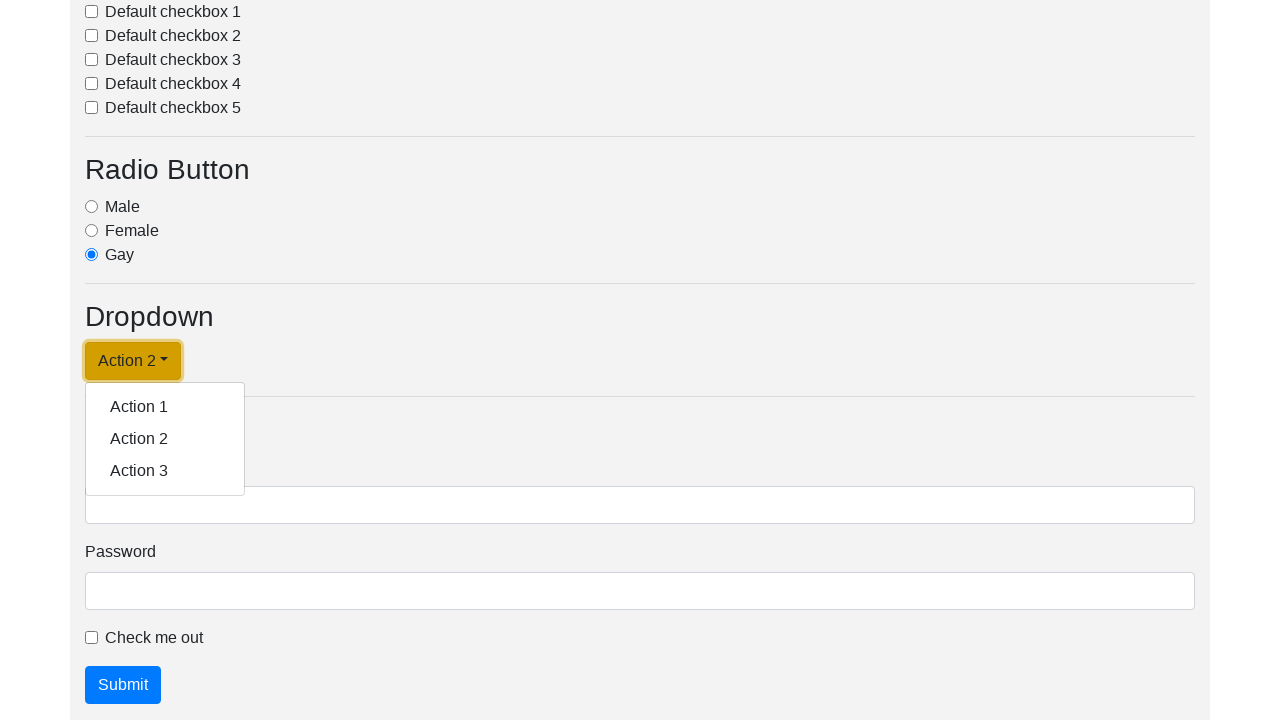

Clicked dropdown item 3 at (165, 471) on xpath=//span[contains(@onclick,'dropdownChange')] >> nth=2
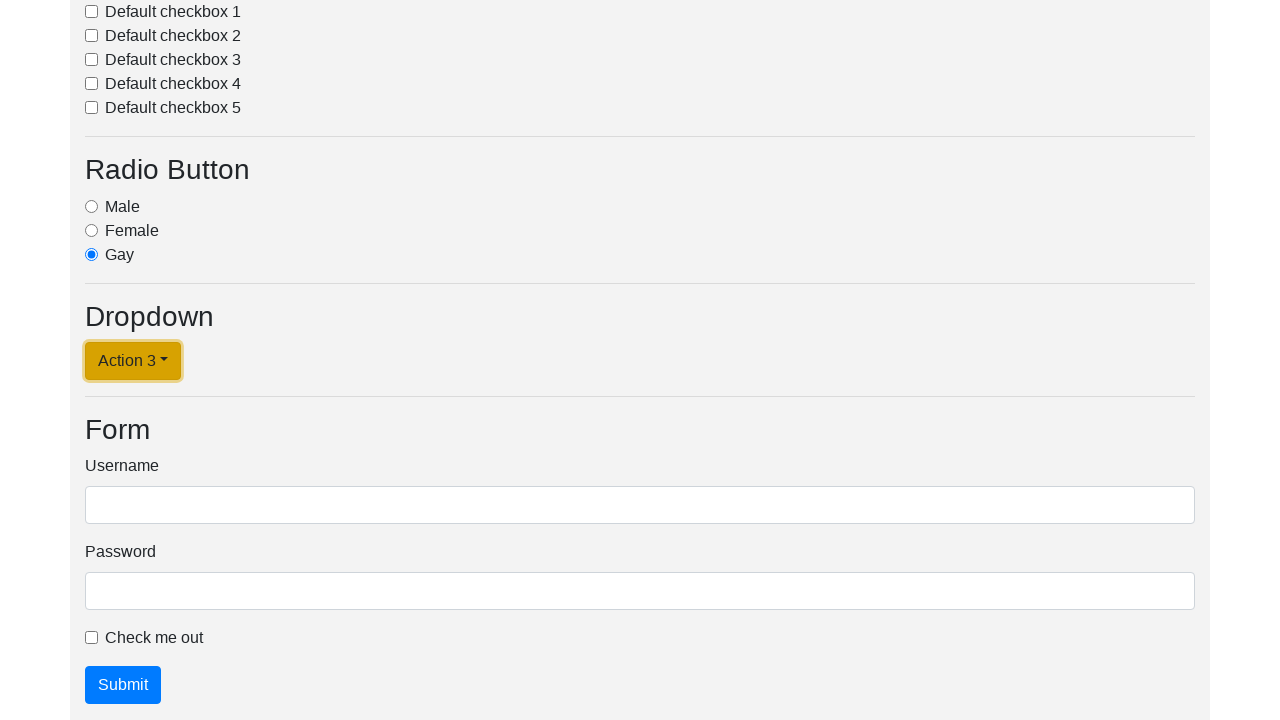

Re-opened dropdown menu for next item at (133, 361) on #dropdownMenuLink
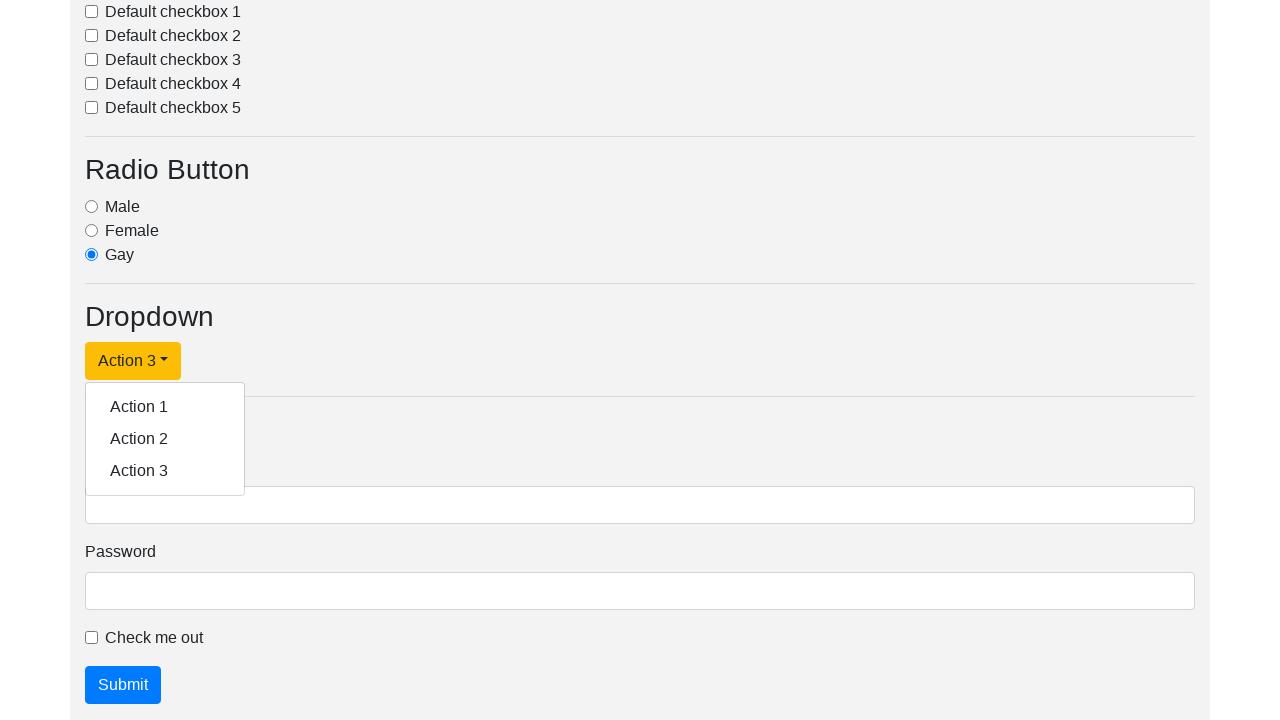

Waited 500ms for dropdown animation
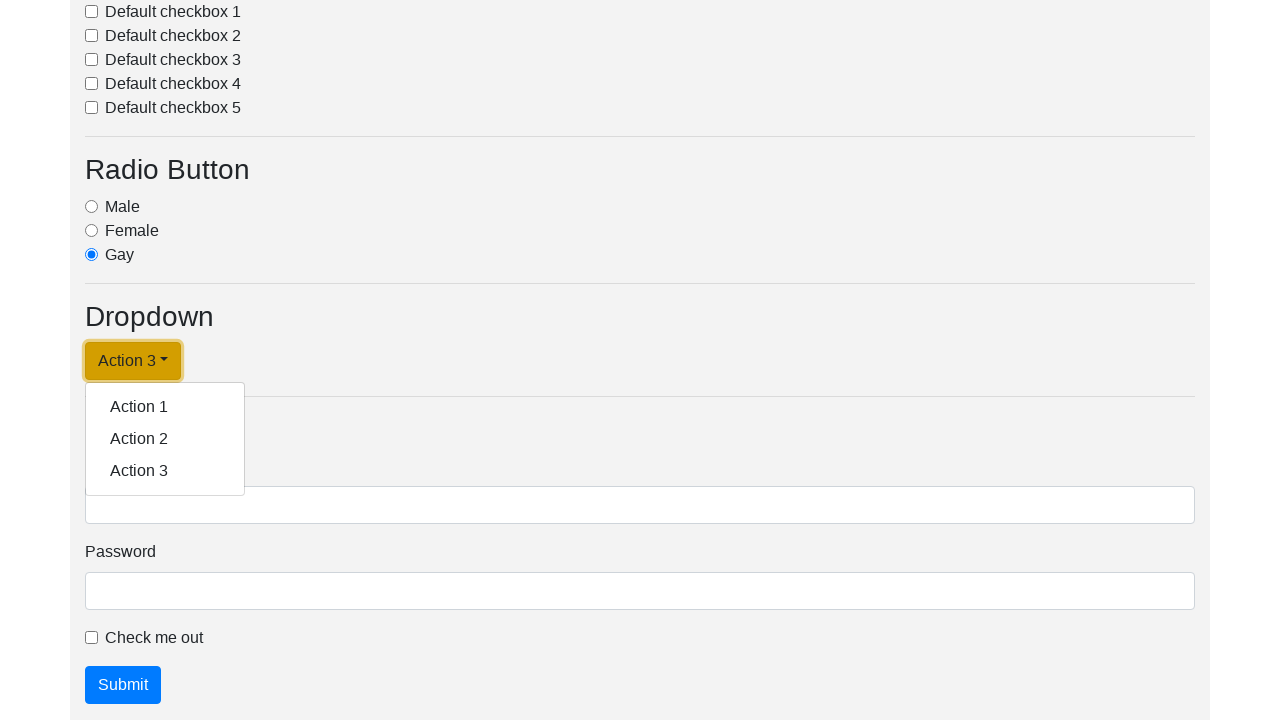

Retrieved text content from dropdown item 1: 'Action 1'
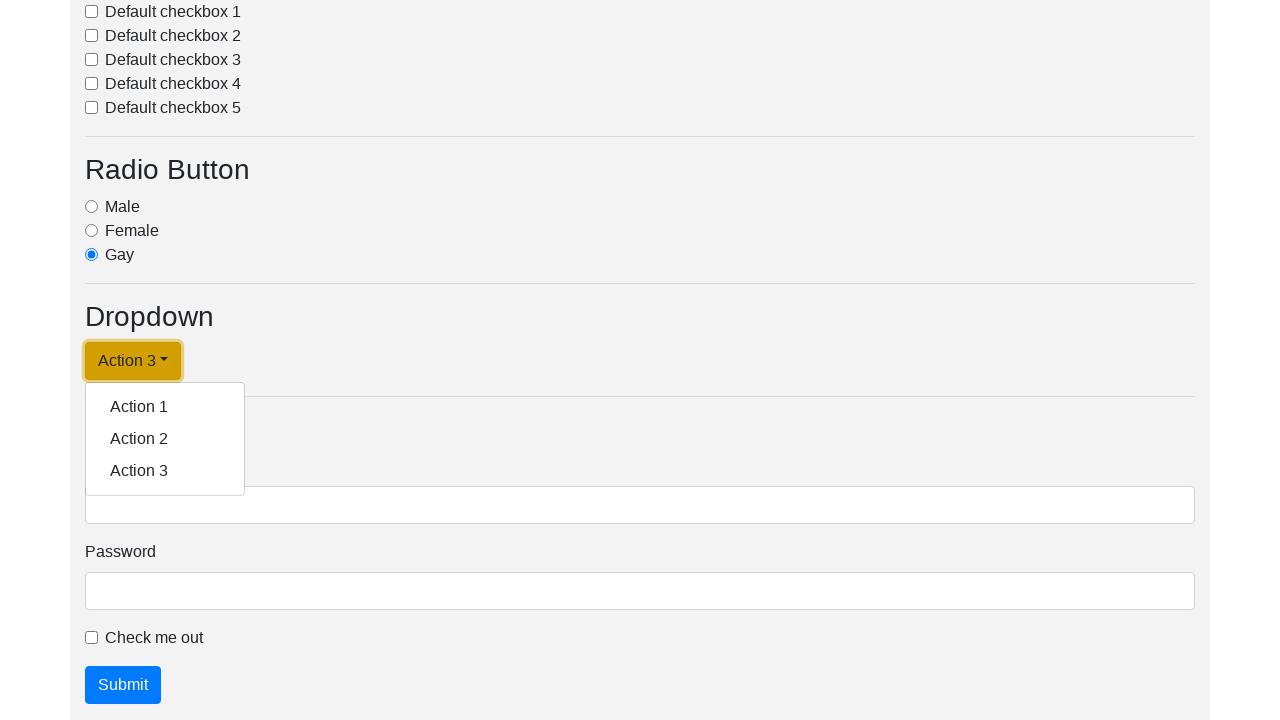

Verified dropdown item 1 text matches expected value 'Action 1'
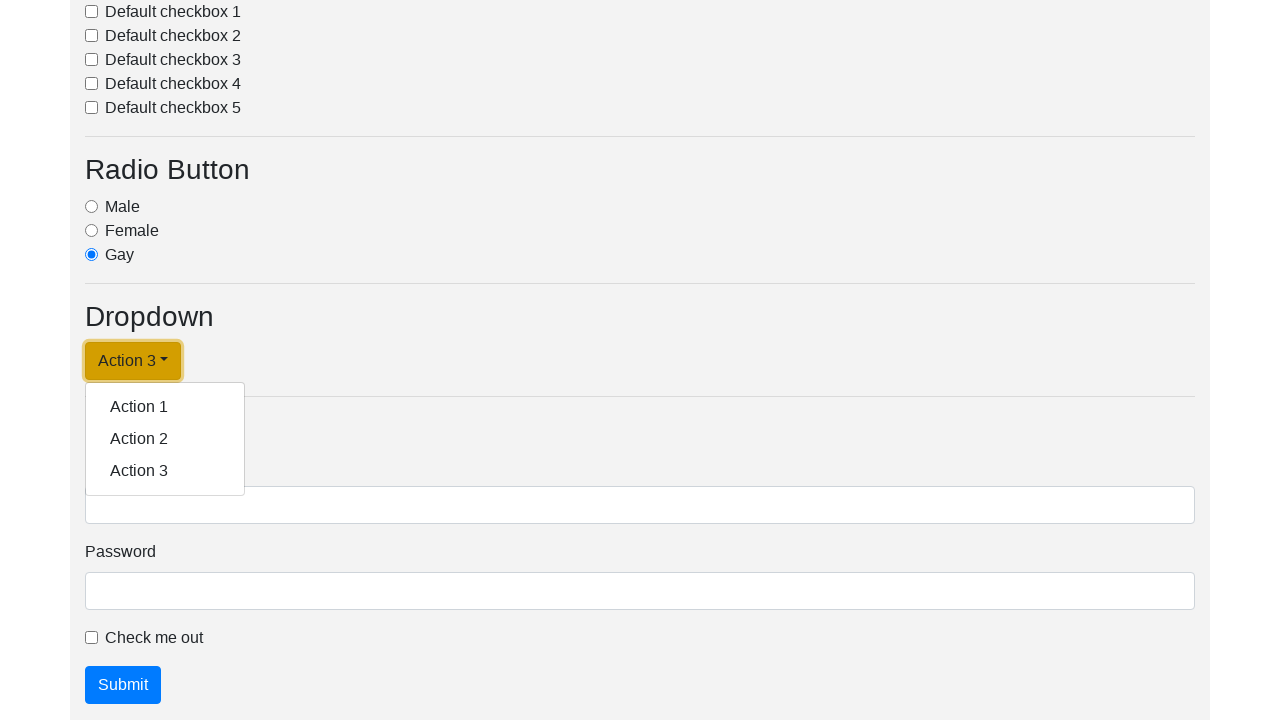

Retrieved text content from dropdown item 2: 'Action 2'
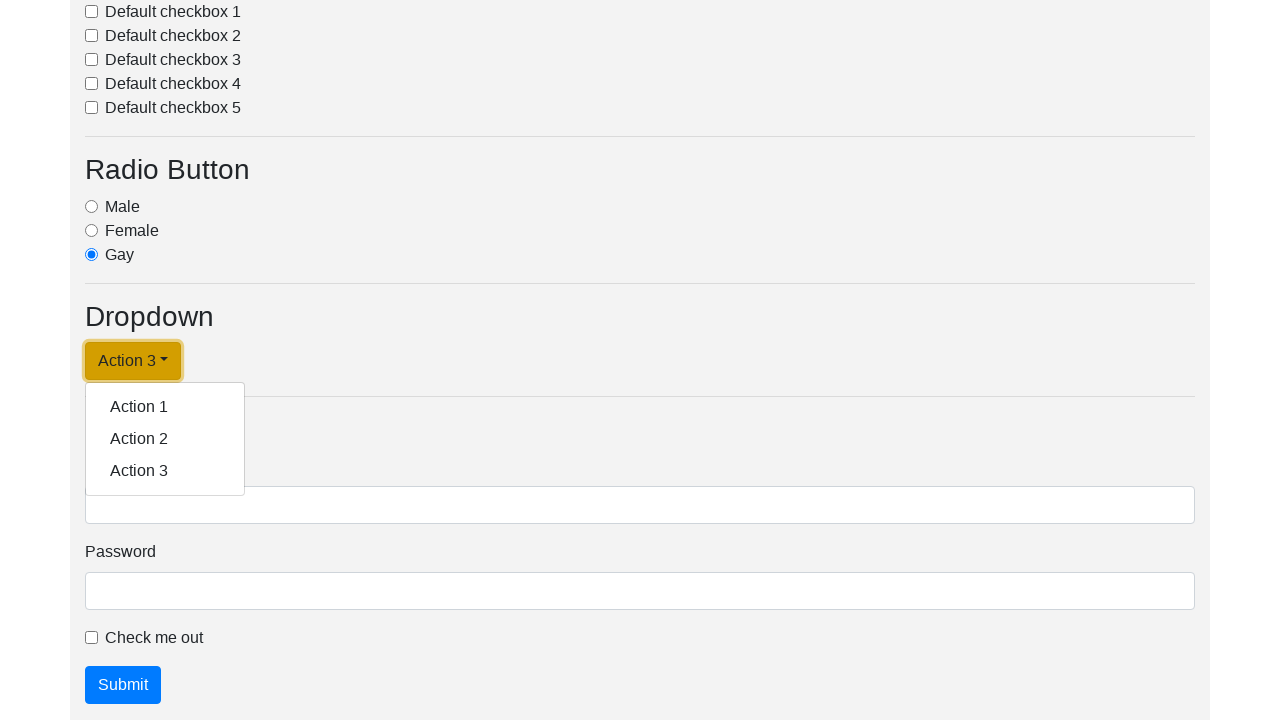

Verified dropdown item 2 text matches expected value 'Action 2'
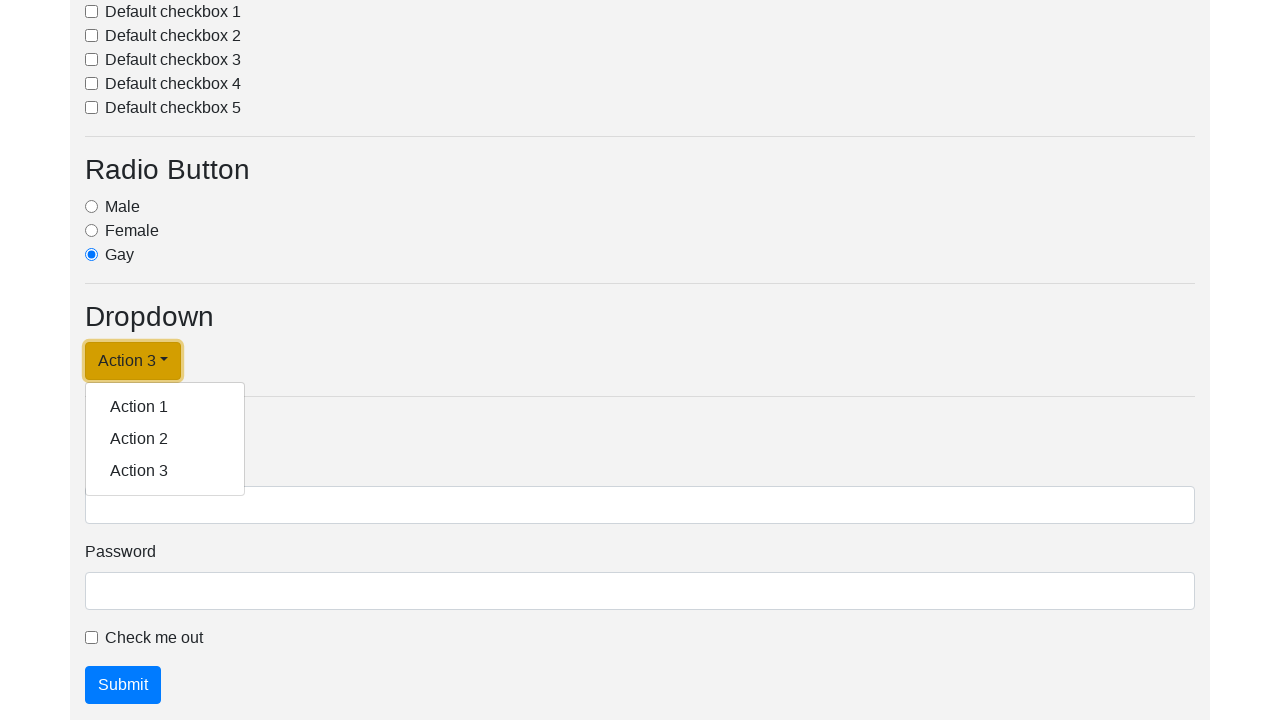

Retrieved text content from dropdown item 3: 'Action 3'
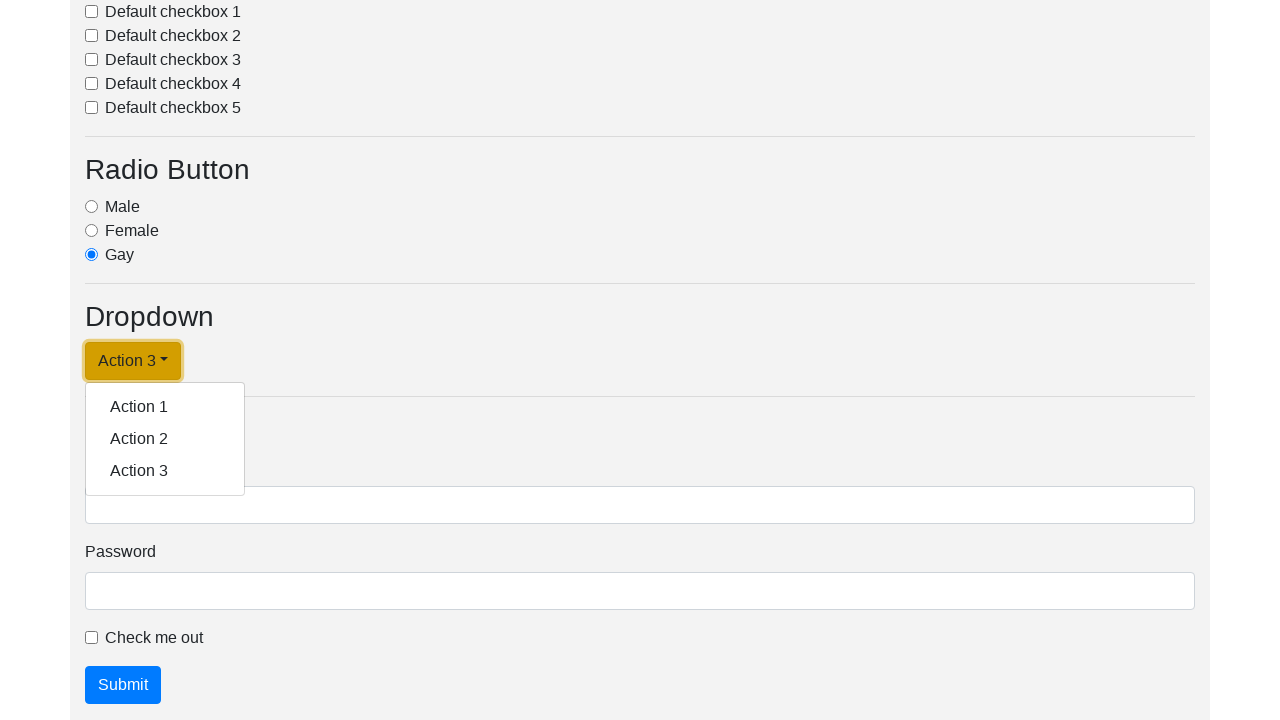

Verified dropdown item 3 text matches expected value 'Action 3'
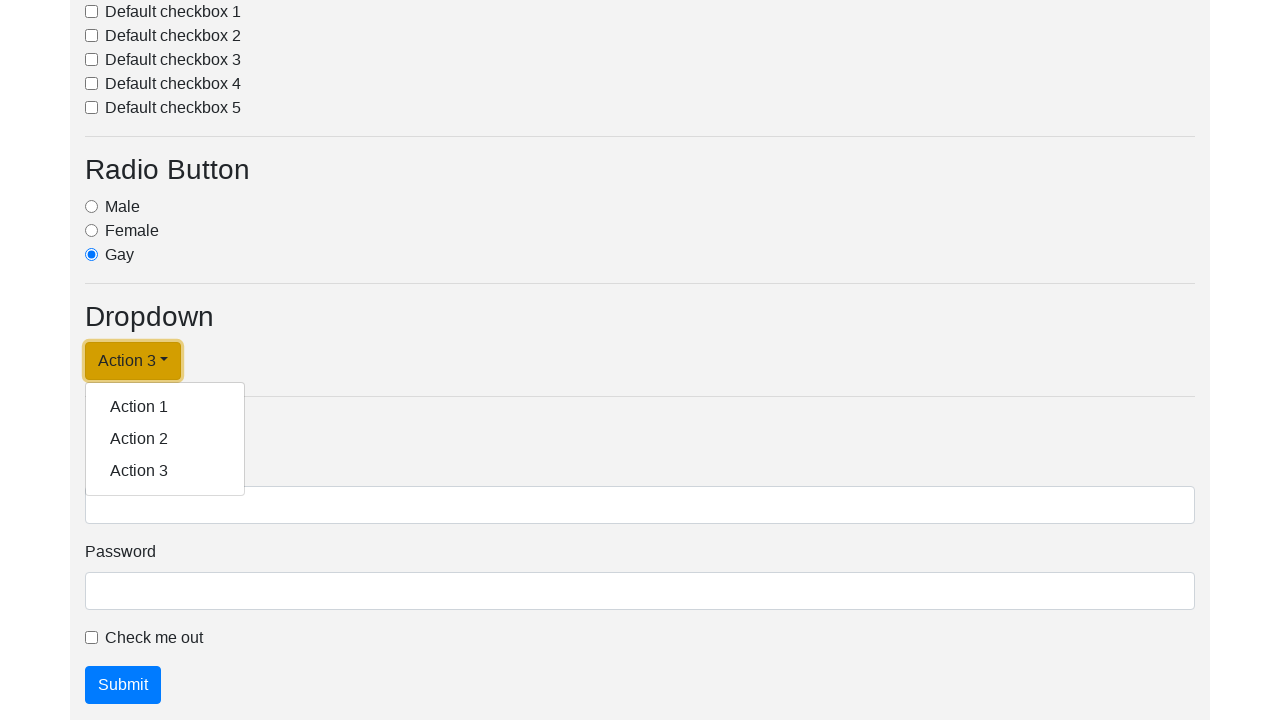

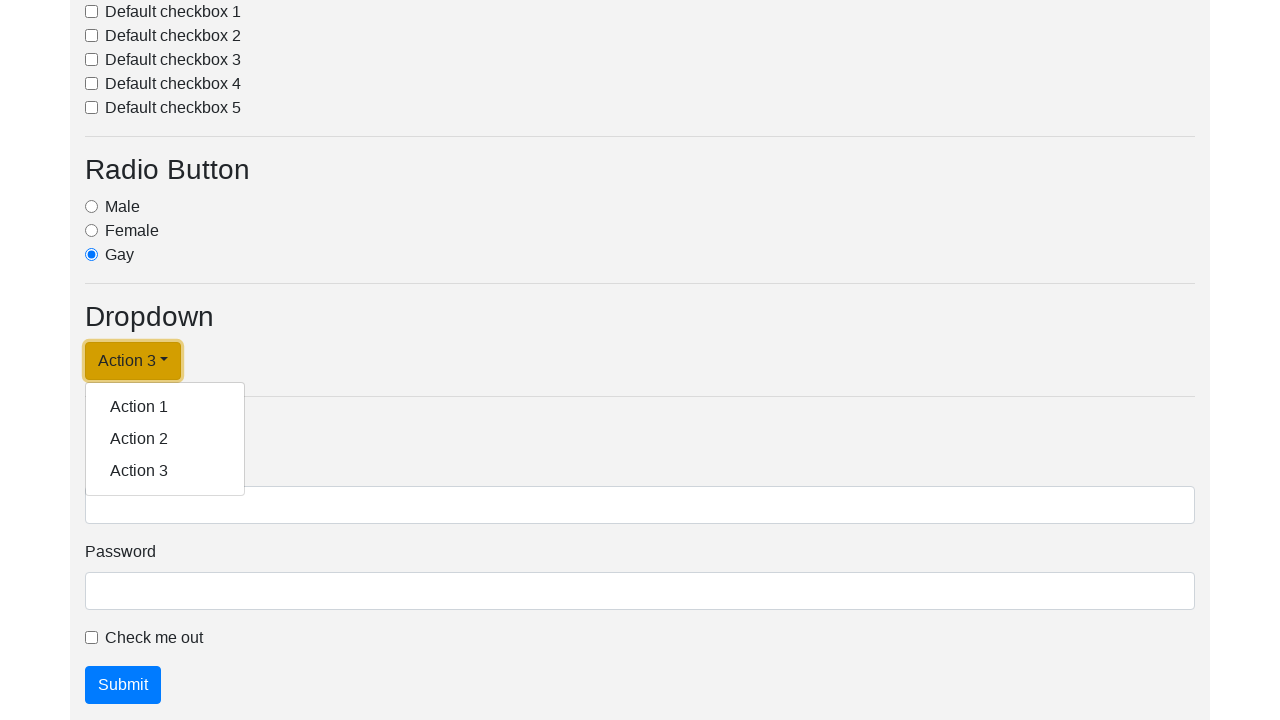